Tests calendar date picker functionality by opening the datepicker, navigating forward to April month, and selecting the 21st day.

Starting URL: http://seleniumpractise.blogspot.com/2016/08/how-to-handle-calendar-in-selenium.html

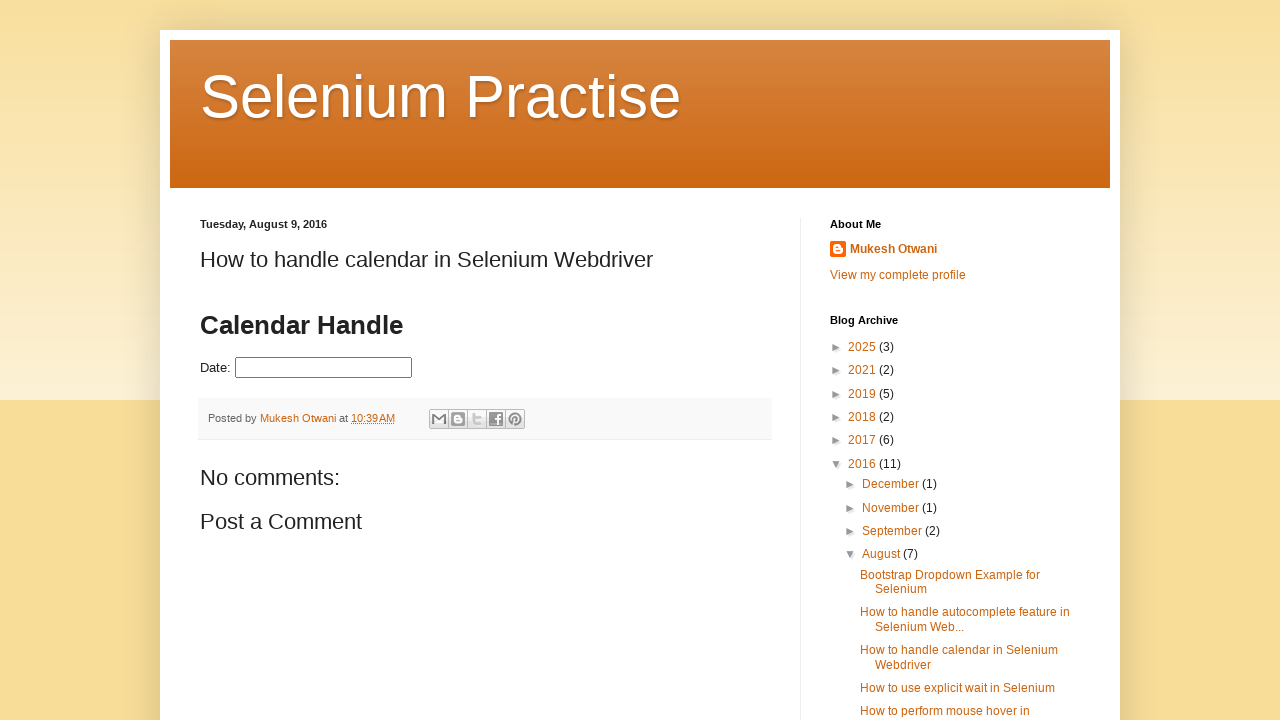

Clicked datepicker to open calendar at (324, 368) on #datepicker
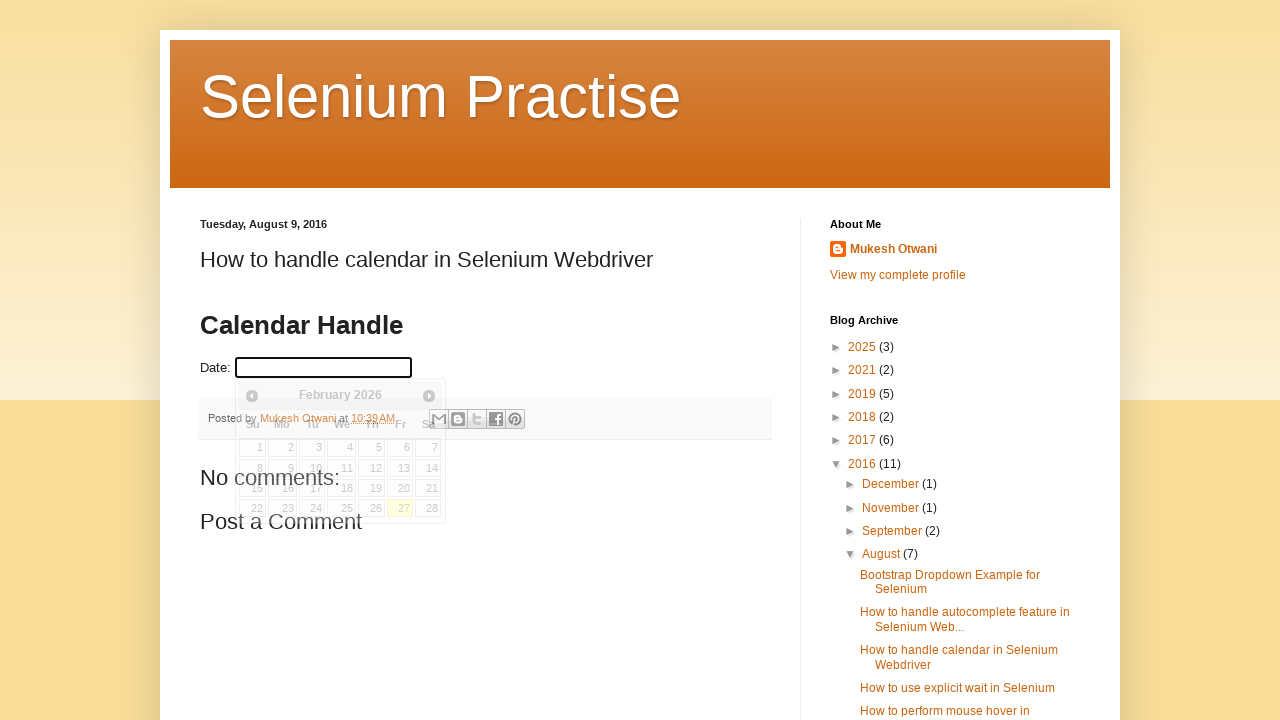

Calendar appeared with month selector visible
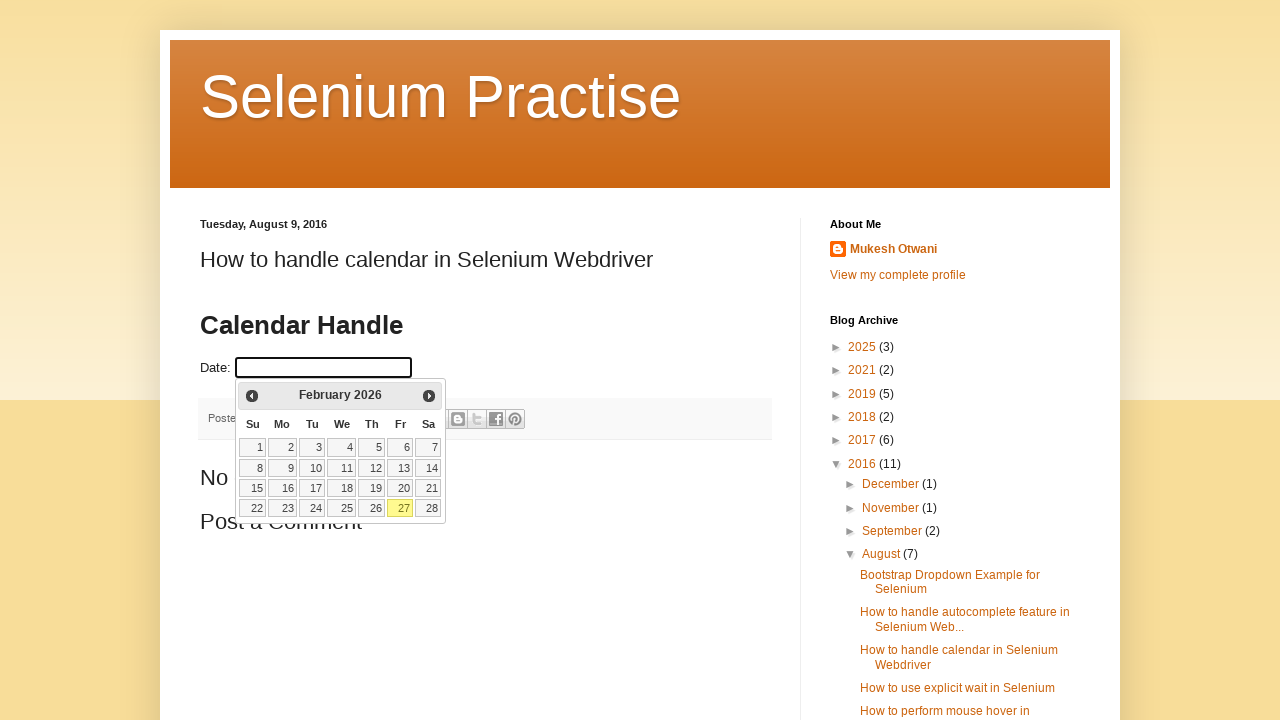

Clicked next month arrow to navigate forward at (429, 396) on .ui-icon.ui-icon-circle-triangle-e
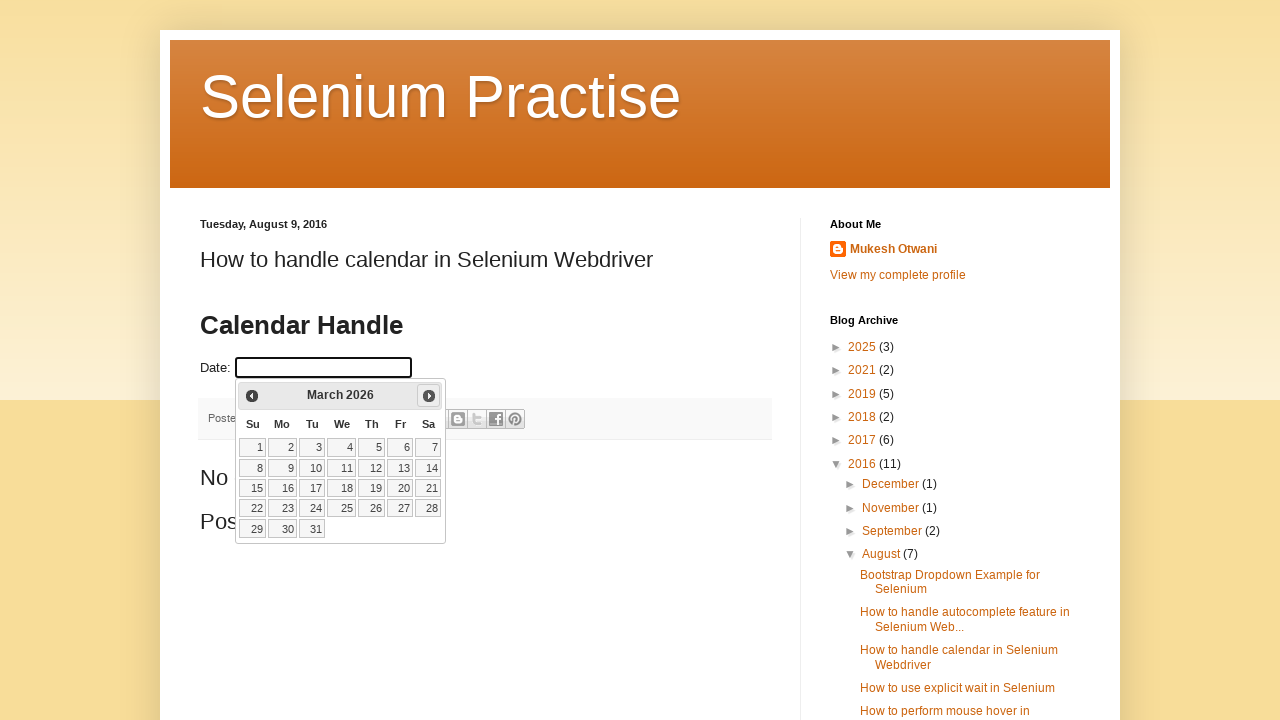

Waited for calendar to update
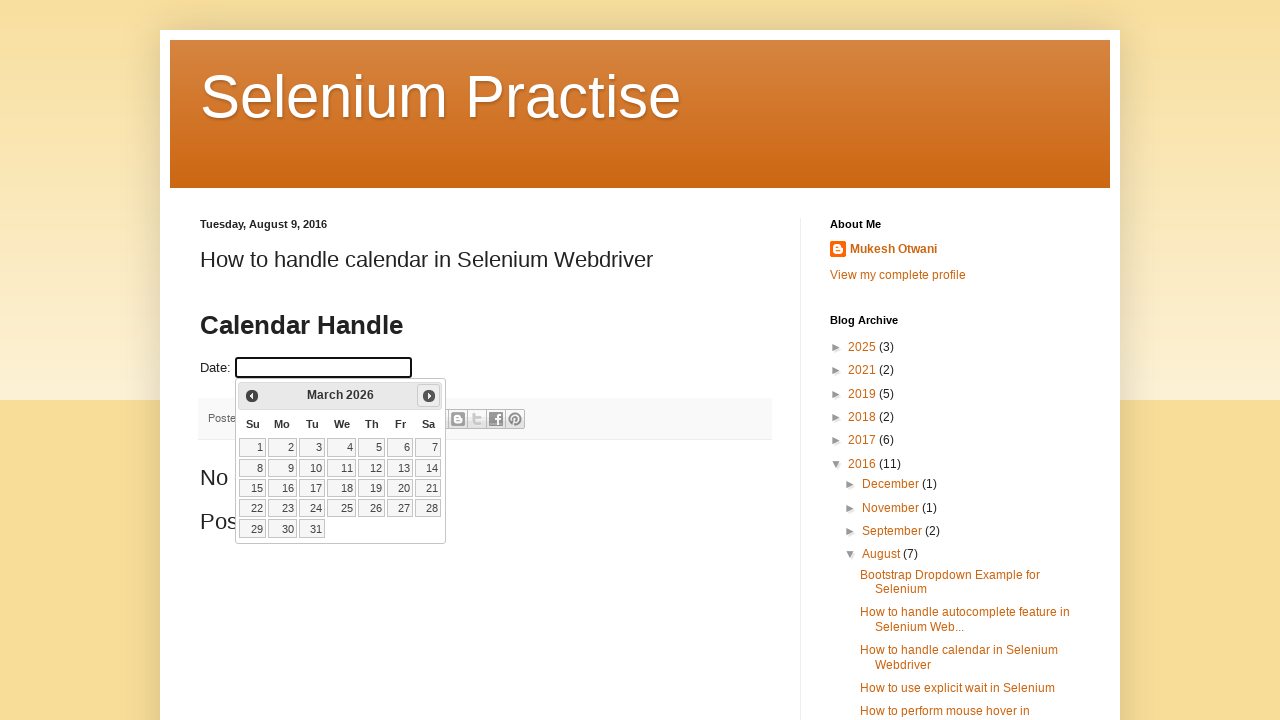

Clicked next month arrow to navigate forward at (429, 396) on .ui-icon.ui-icon-circle-triangle-e
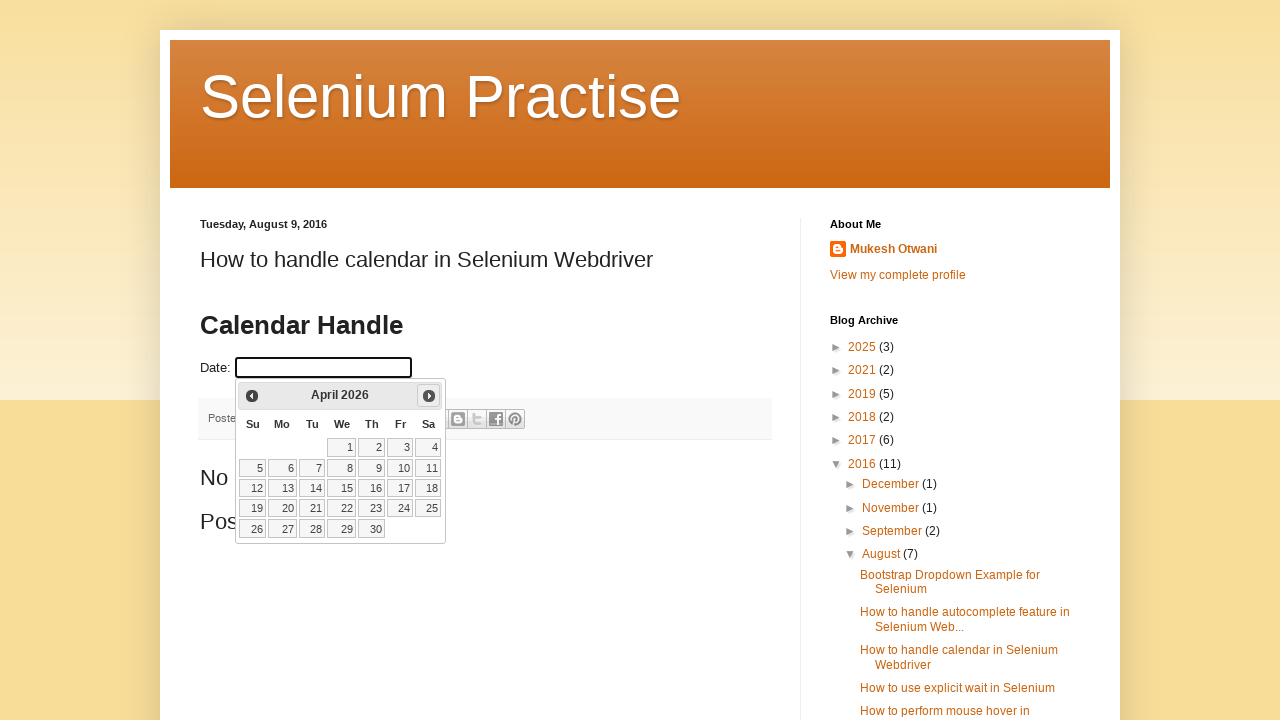

Waited for calendar to update
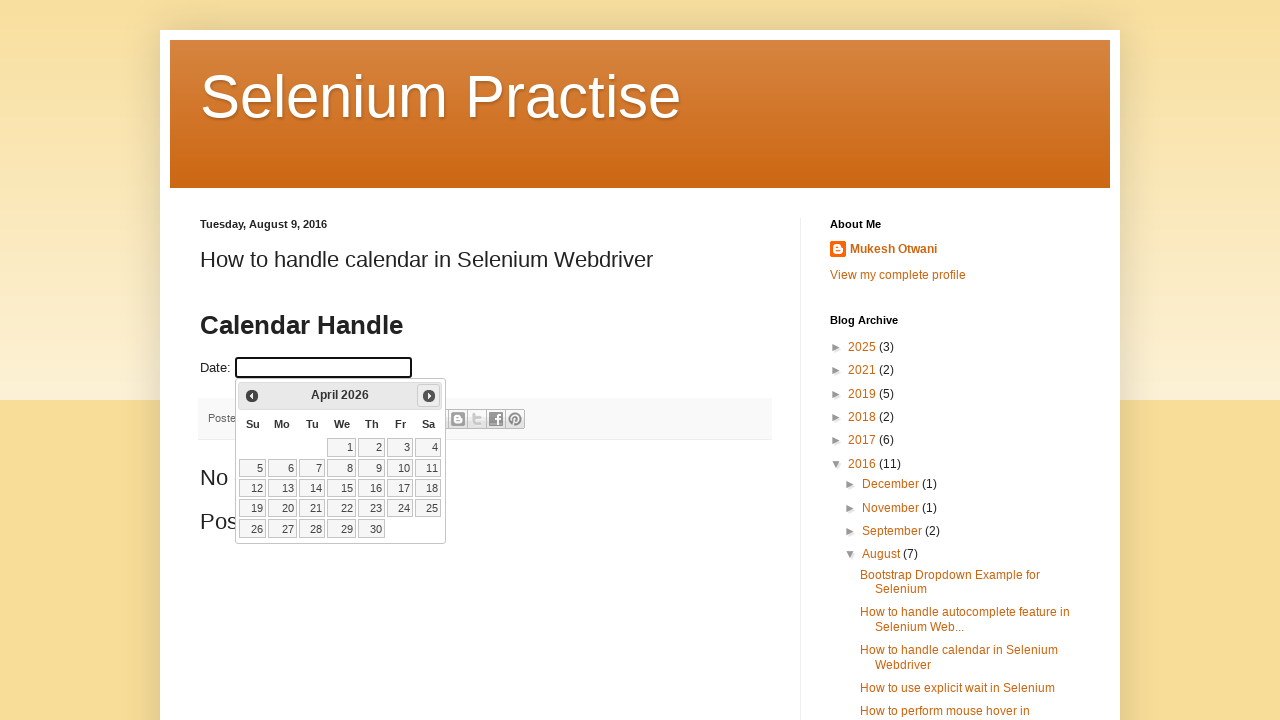

Reached April month in calendar
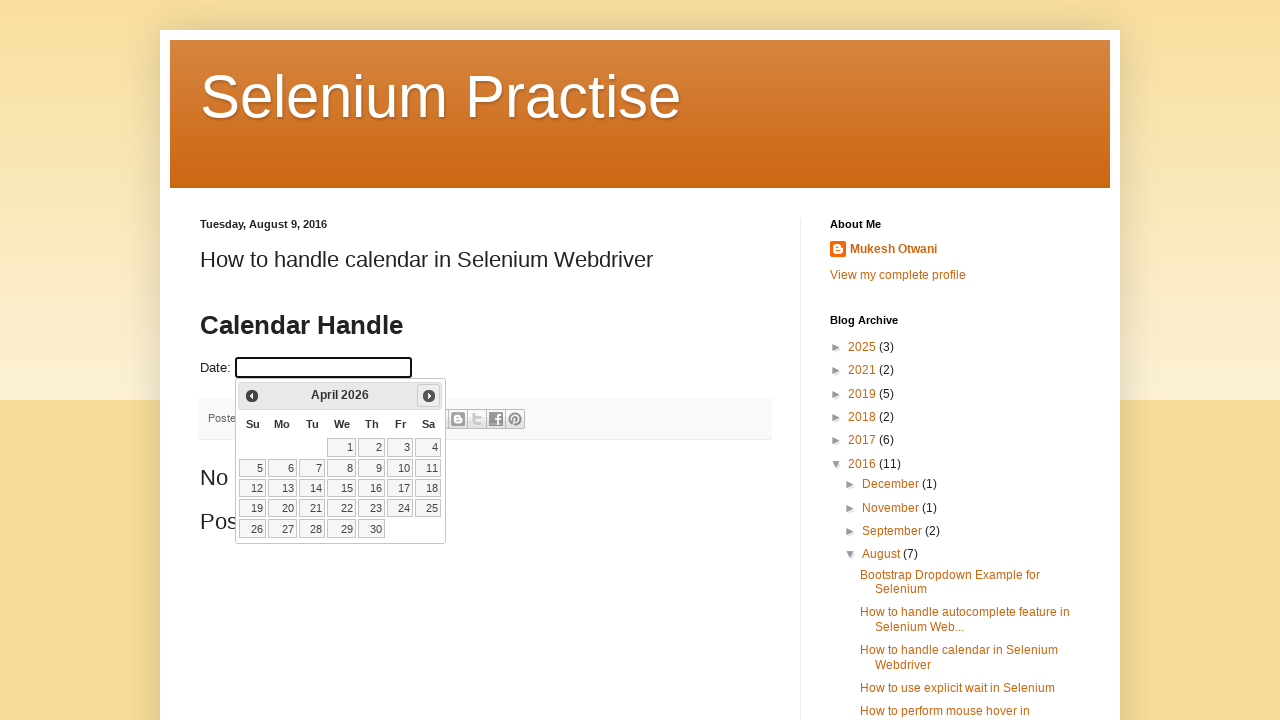

Located all available day selectors in calendar
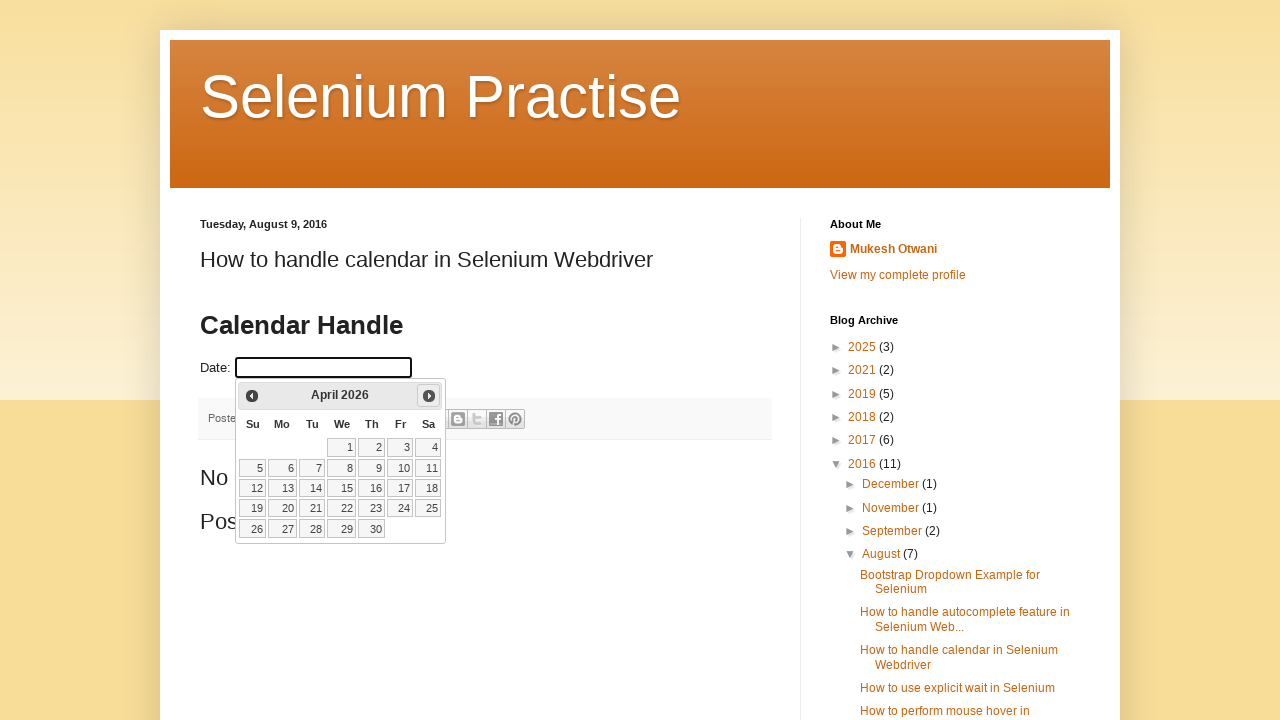

Selected day 21 from the calendar at (312, 508) on [data-handler='selectDay'] >> nth=20
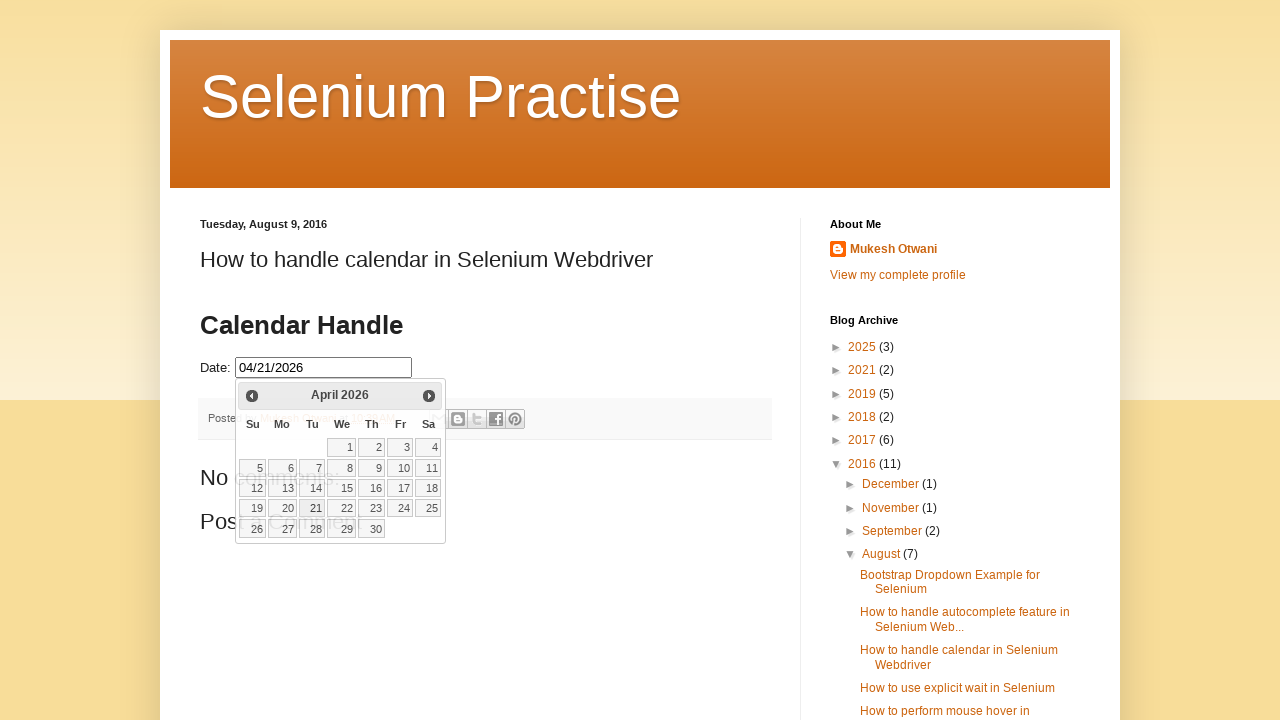

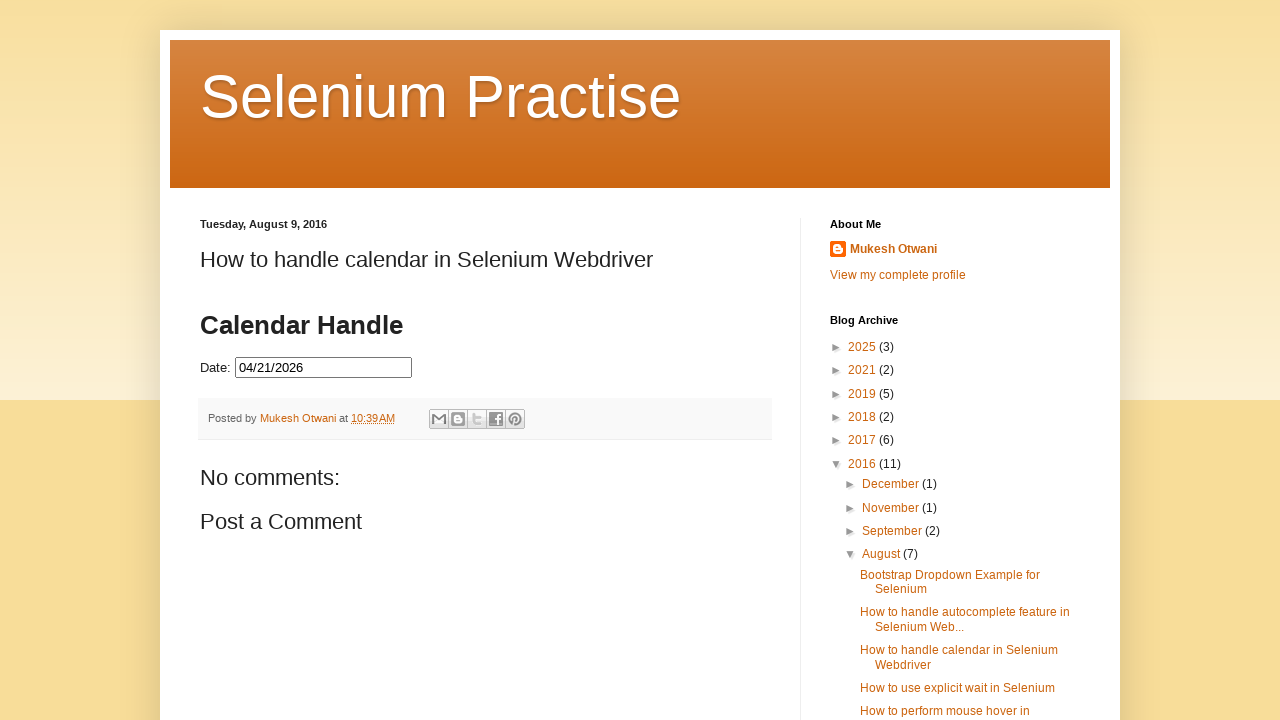